Tests various text input field interactions including typing, appending text, clearing fields, checking if fields are disabled, handling autocomplete, date input, and error validation

Starting URL: https://www.leafground.com/input.xhtml

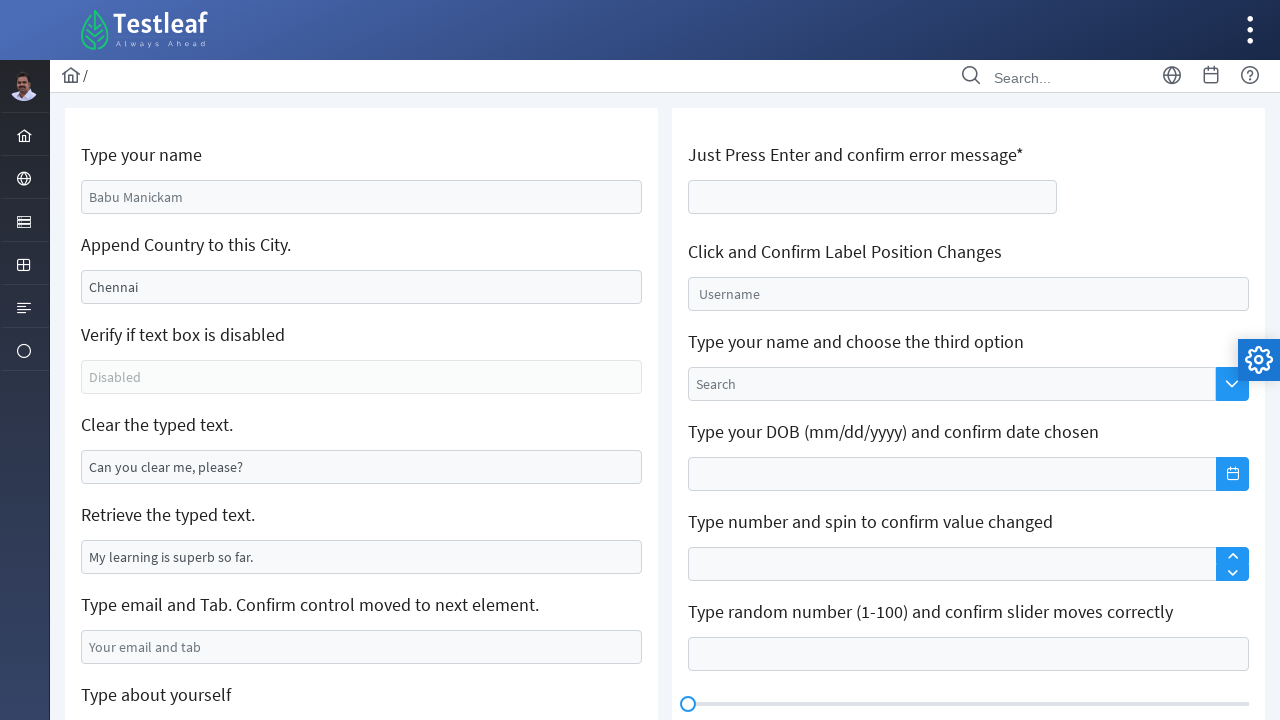

Typed 'Lingesh' in the name field on #j_idt88\:name
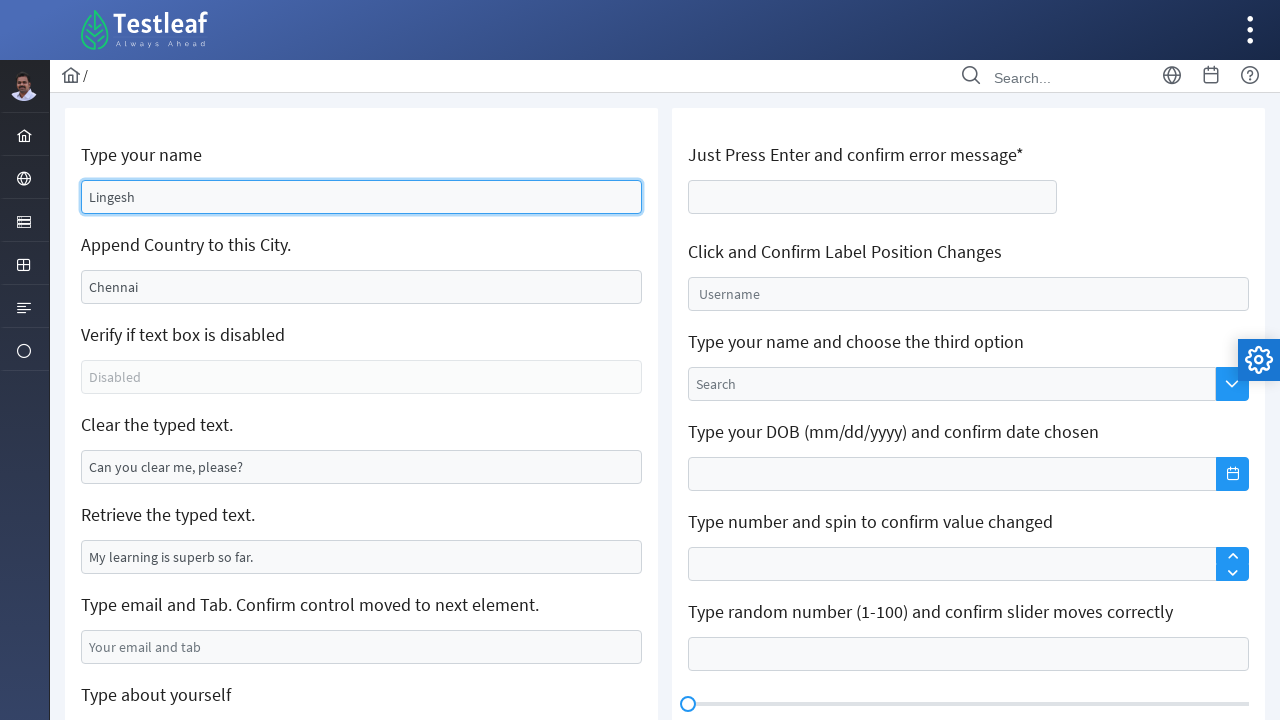

Appended ' Coimbatore' to the second text field on #j_idt88\:j_idt91
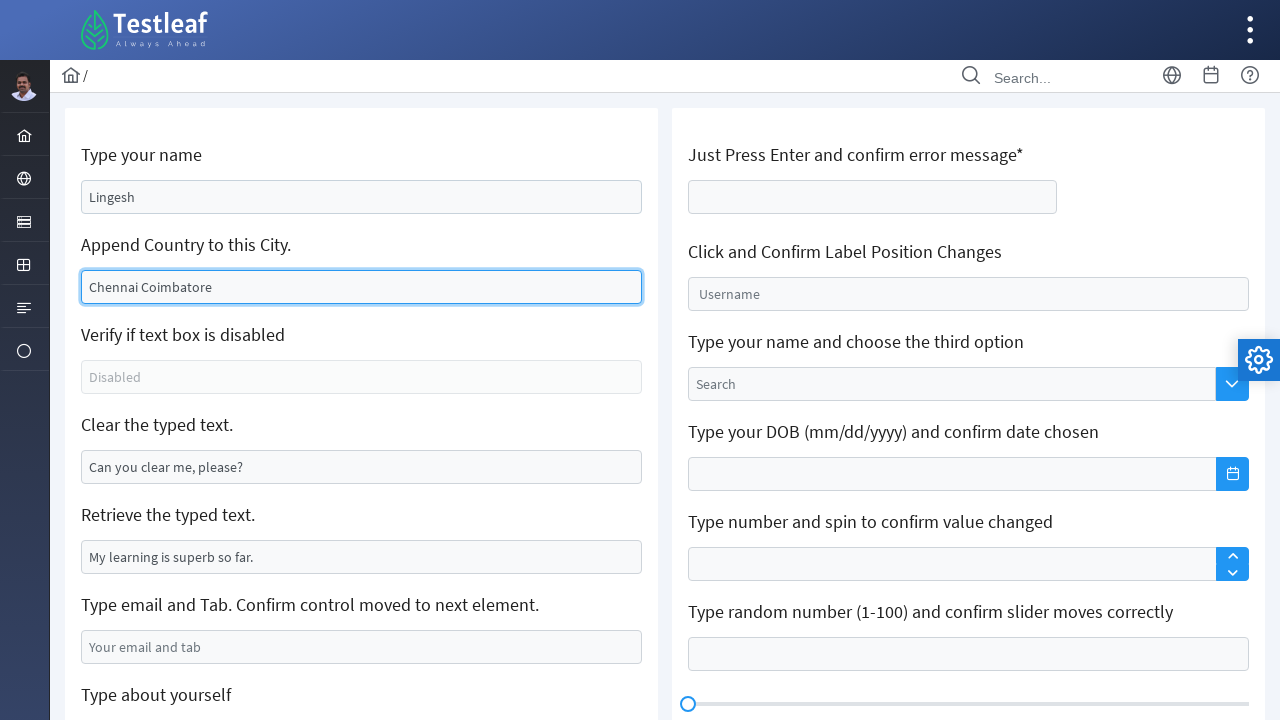

Checked if field is enabled: False
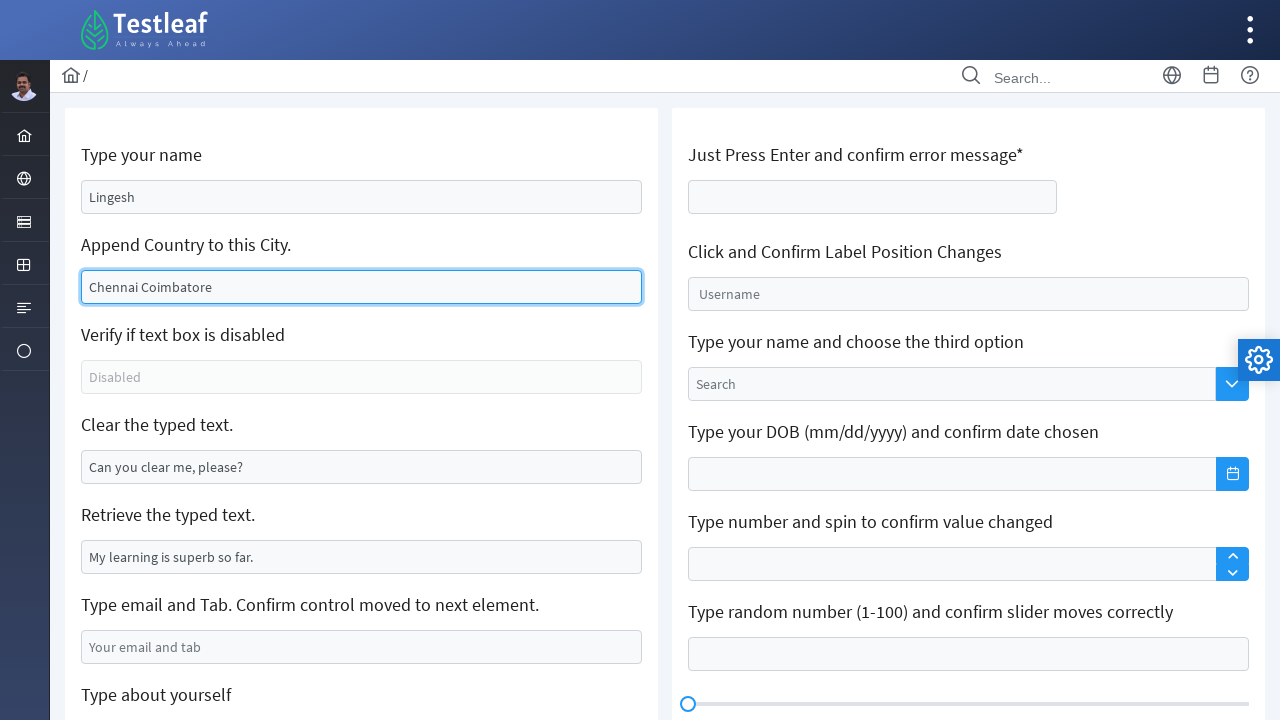

Cleared the text field on input#j_idt88\:j_idt95
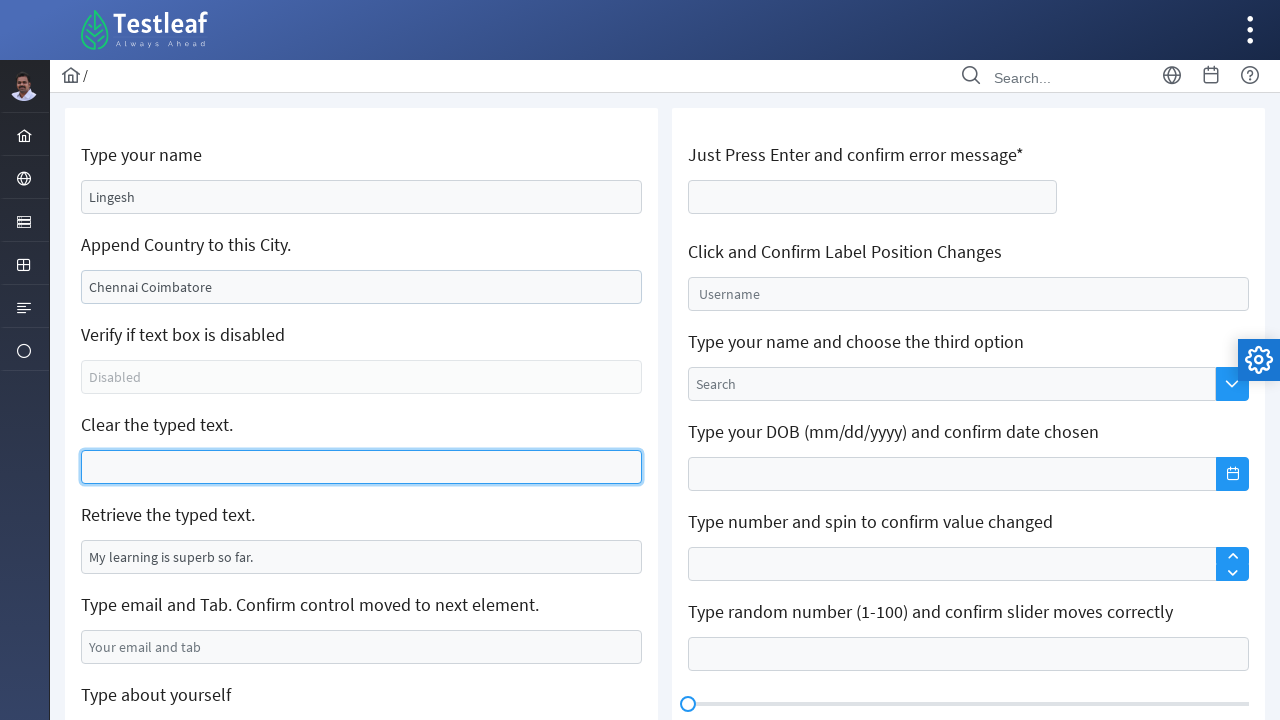

Retrieved text value from field: My learning is superb so far.
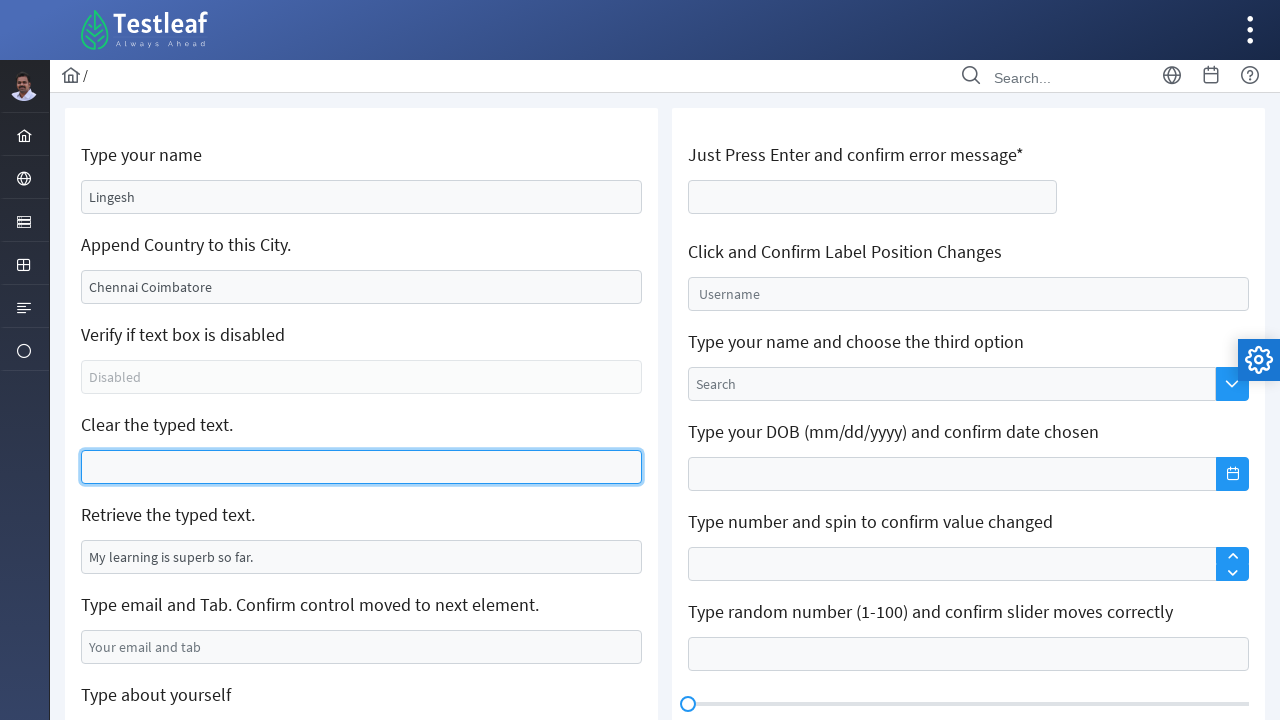

Typed email address 'testuser94@example.com' in email field on #j_idt88\:j_idt99
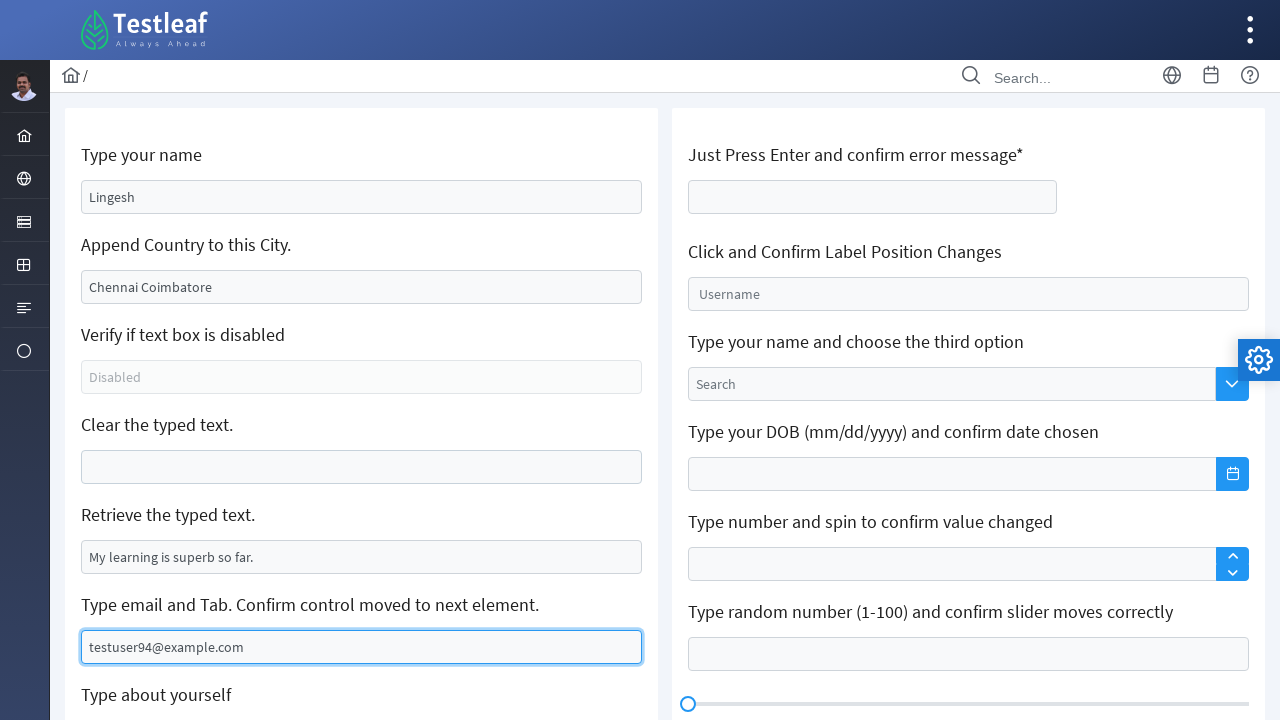

Pressed Tab key to move focus from email field on #j_idt88\:j_idt99
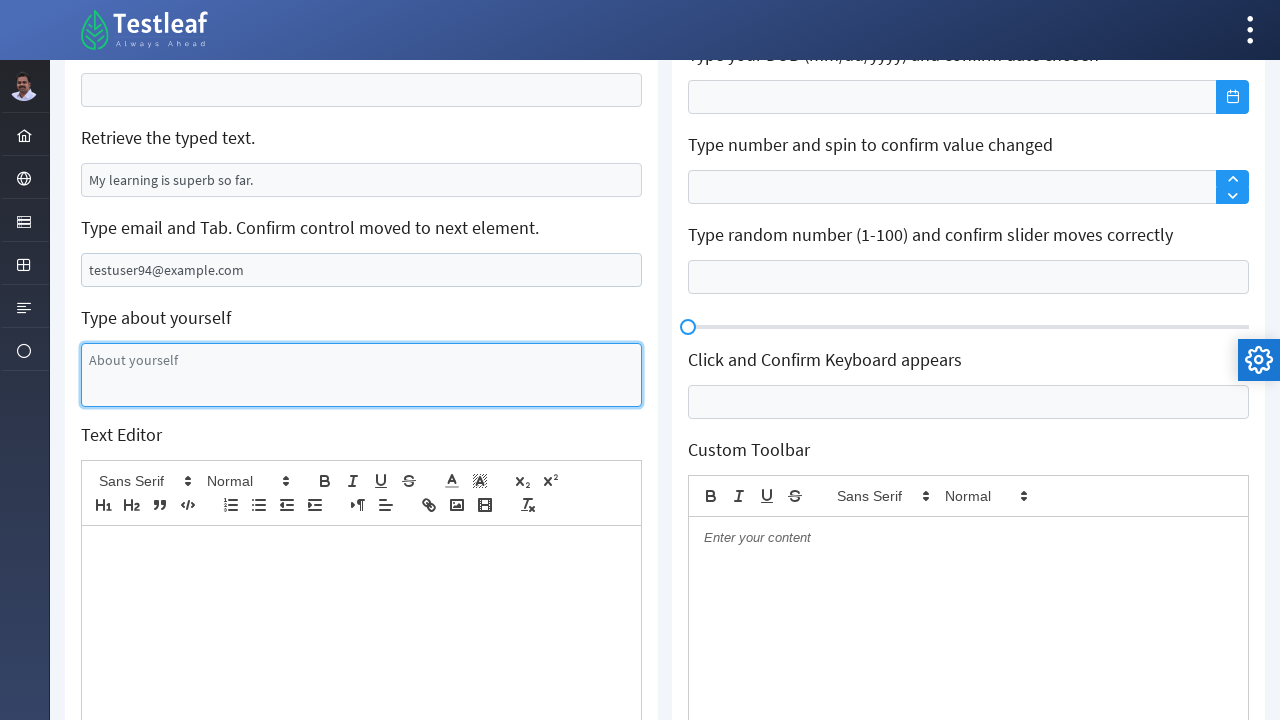

Typed text in textarea field on textarea#j_idt88\:j_idt101
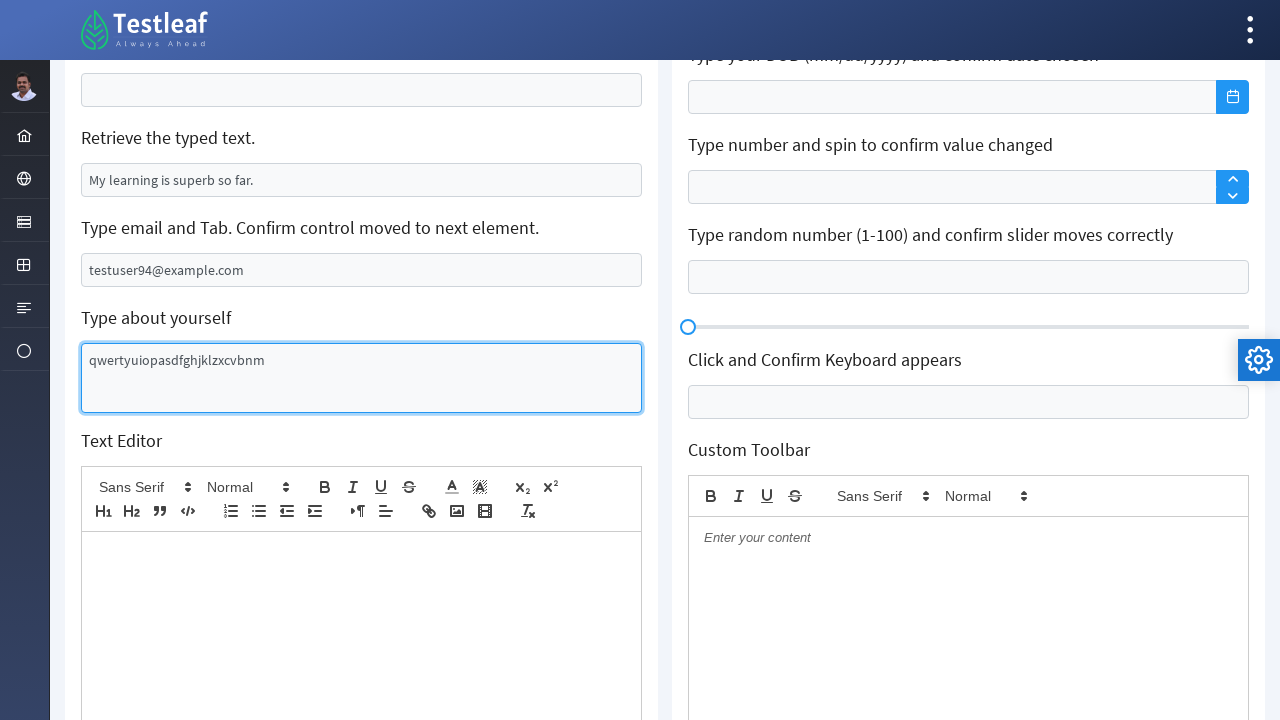

Pressed Enter in age field to trigger validation error on input#j_idt106\:thisform\:age
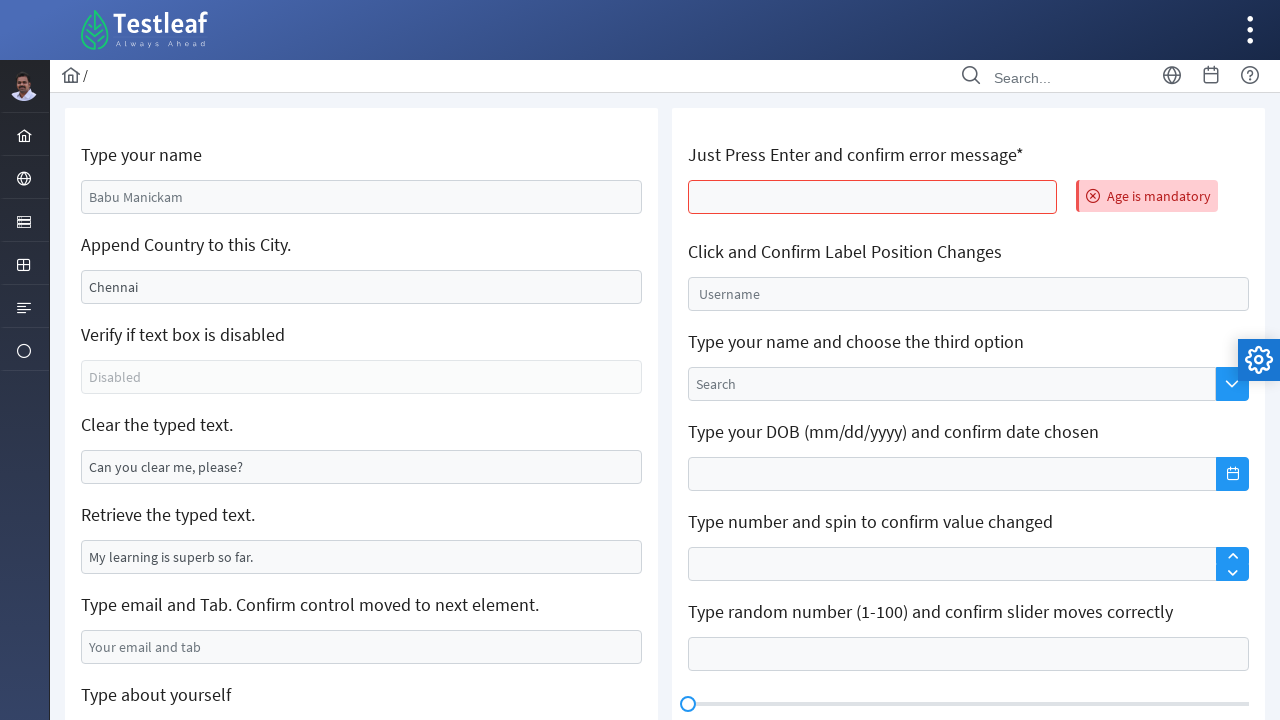

Error message appeared after pressing Enter
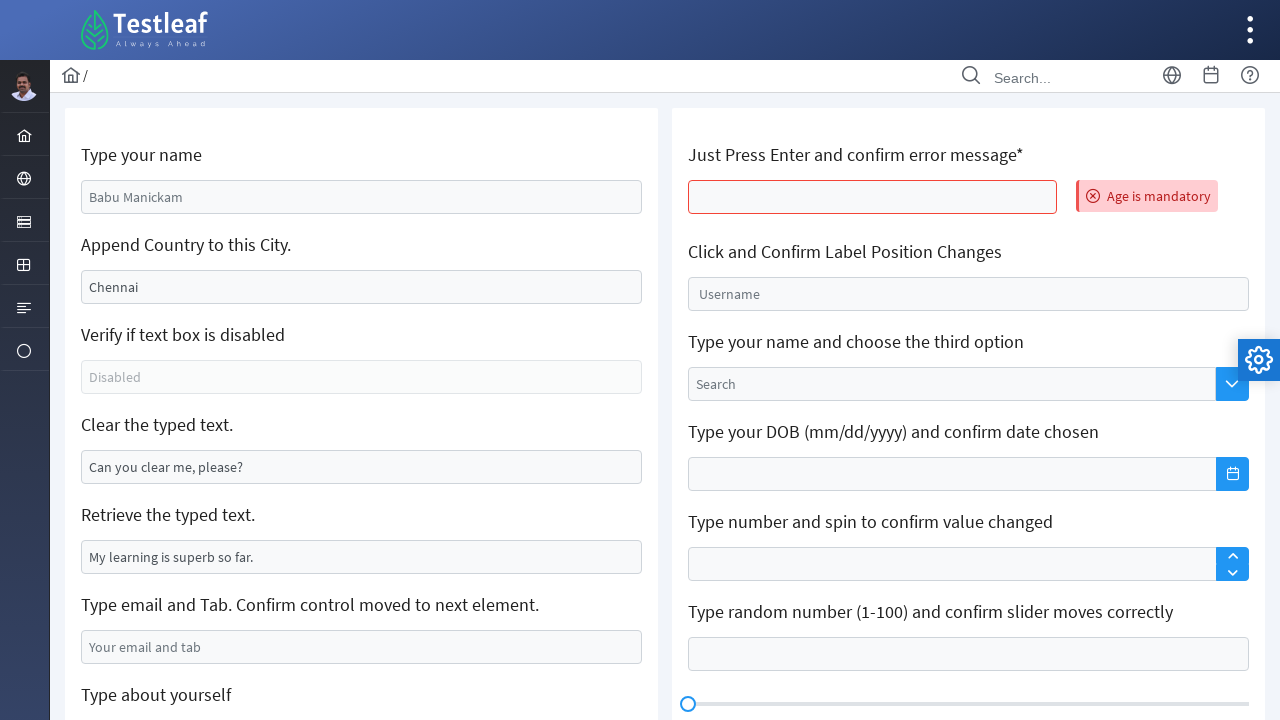

Retrieved error message: Age is mandatory
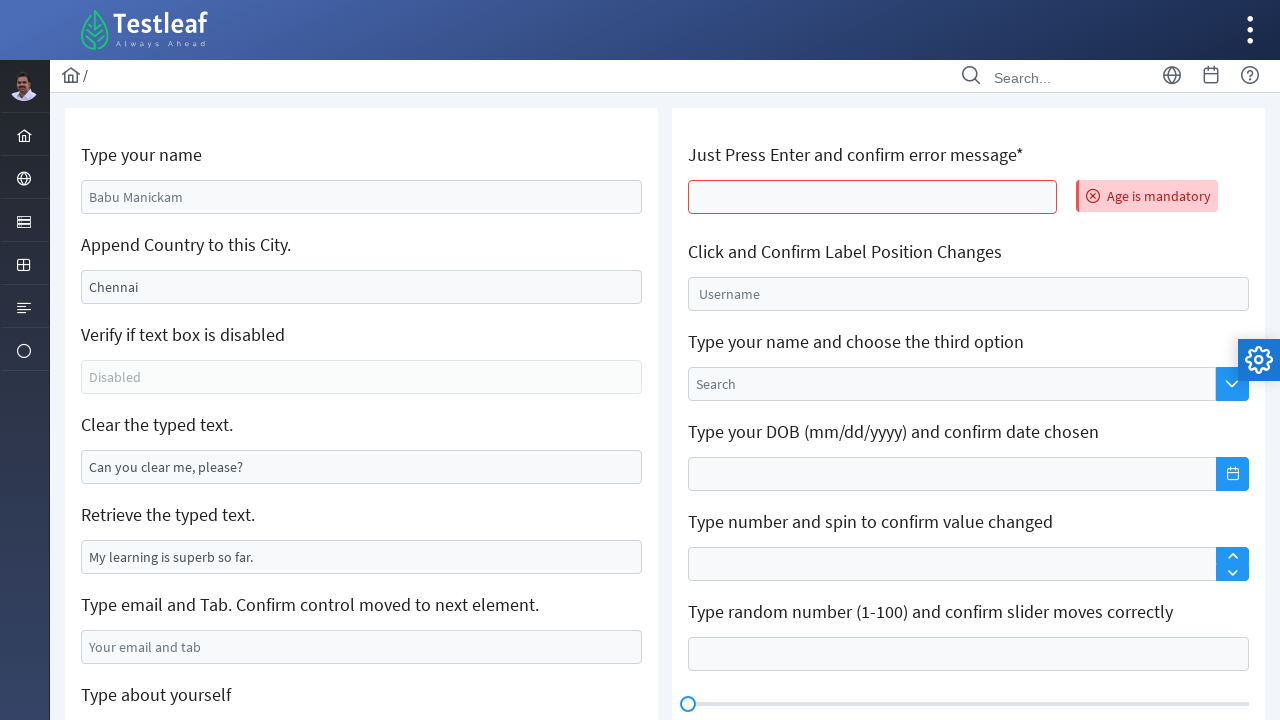

Typed 'Ling' in autocomplete field on #j_idt106\:auto-complete_input
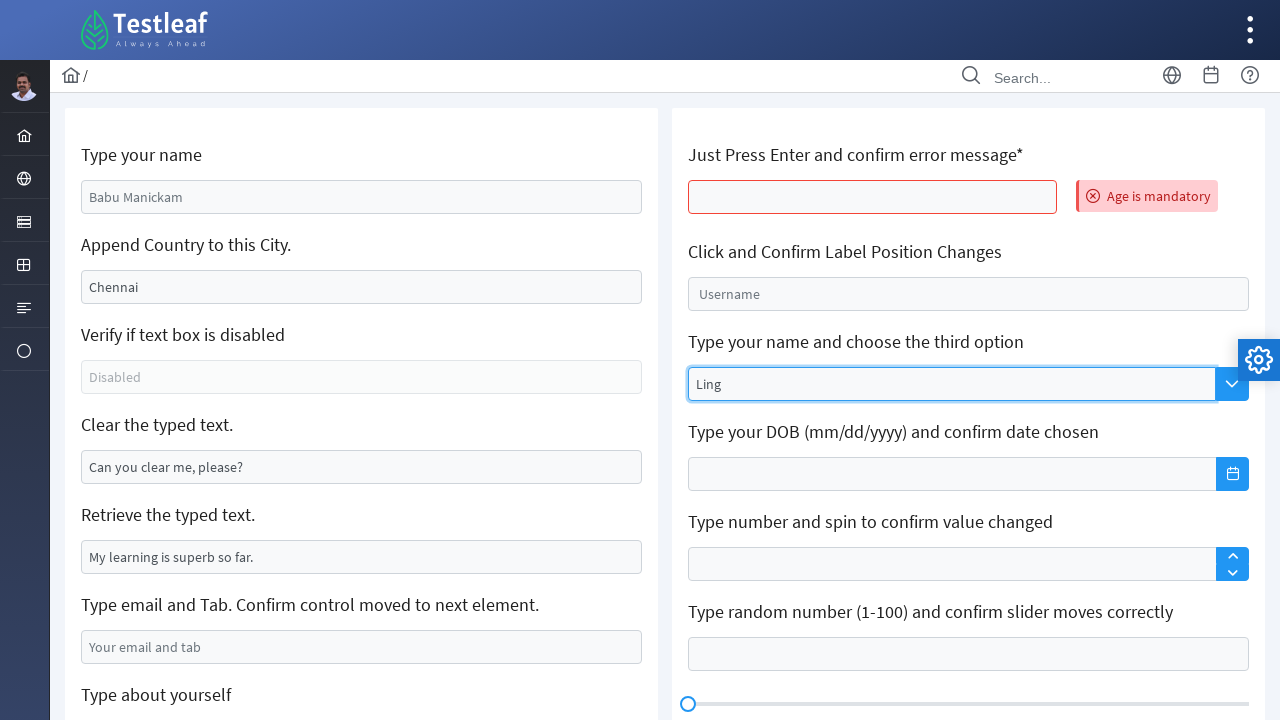

Autocomplete suggestions appeared
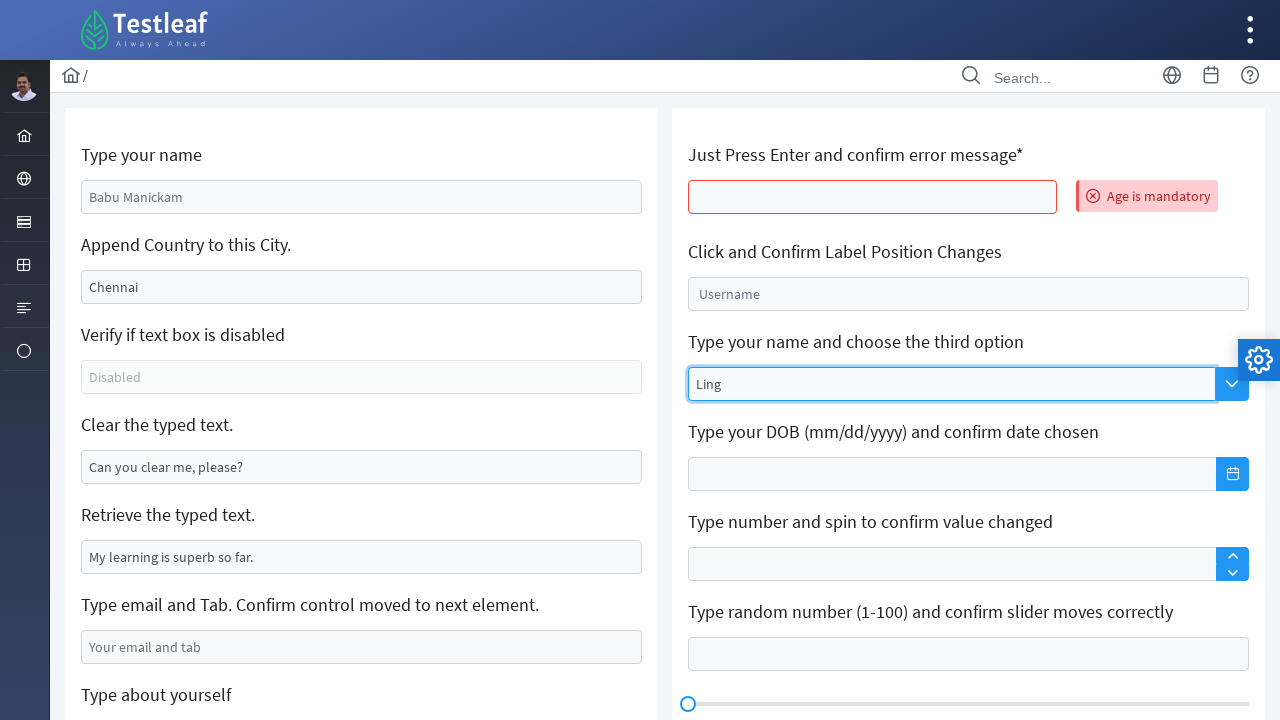

Found 1 autocomplete suggestions
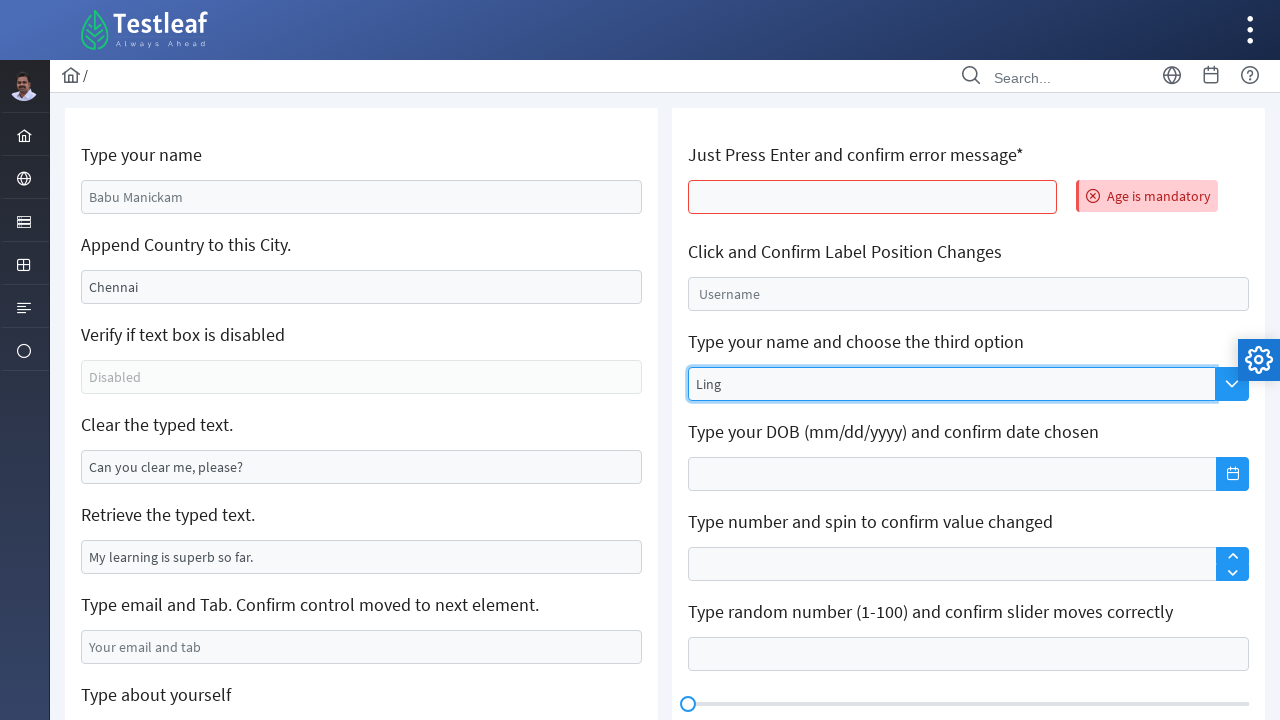

Entered date '06/06/1994' in date field on #j_idt106\:j_idt116_input
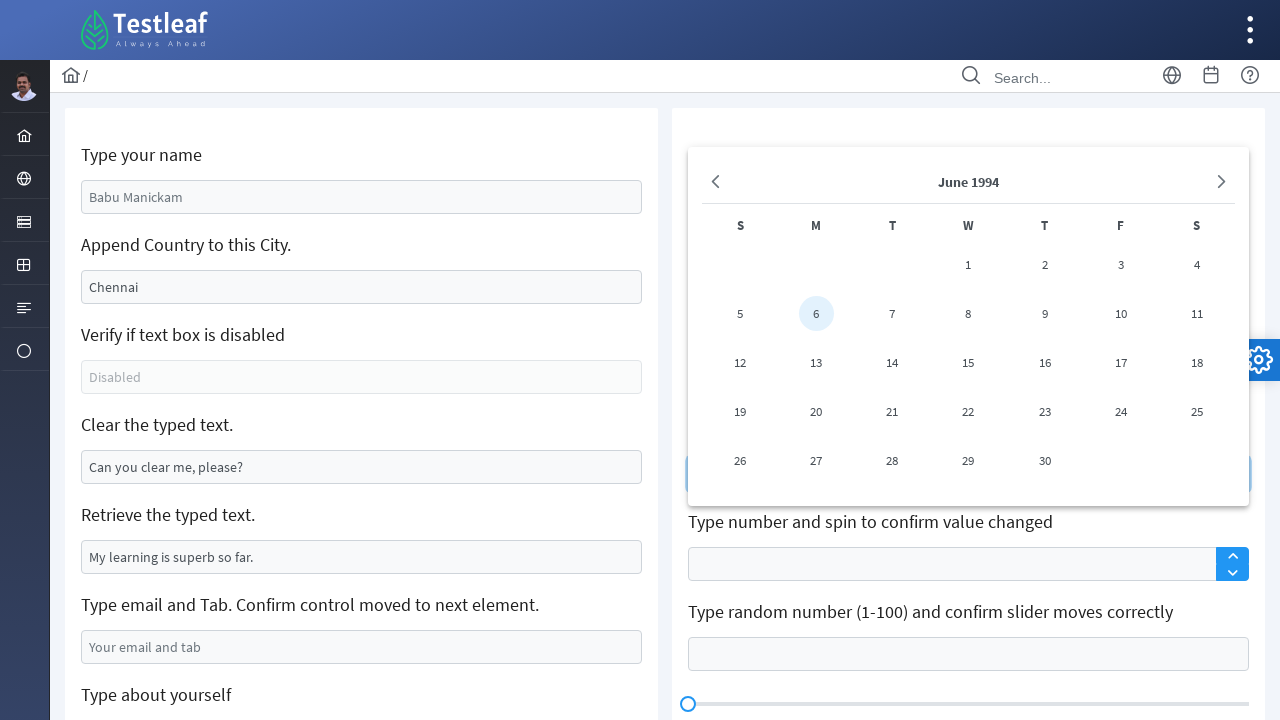

Set slider value to 82 on #j_idt106\:slider
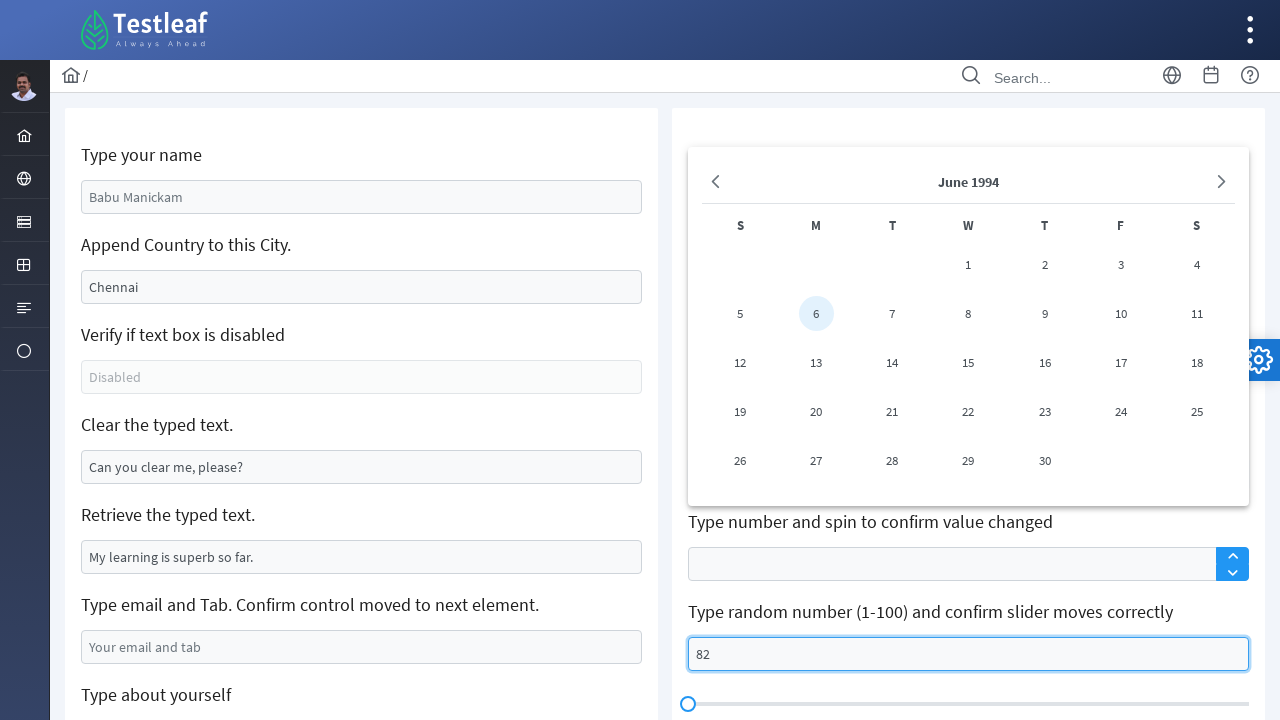

Clicked keyboard element at (968, 361) on #j_idt106\:j_idt122
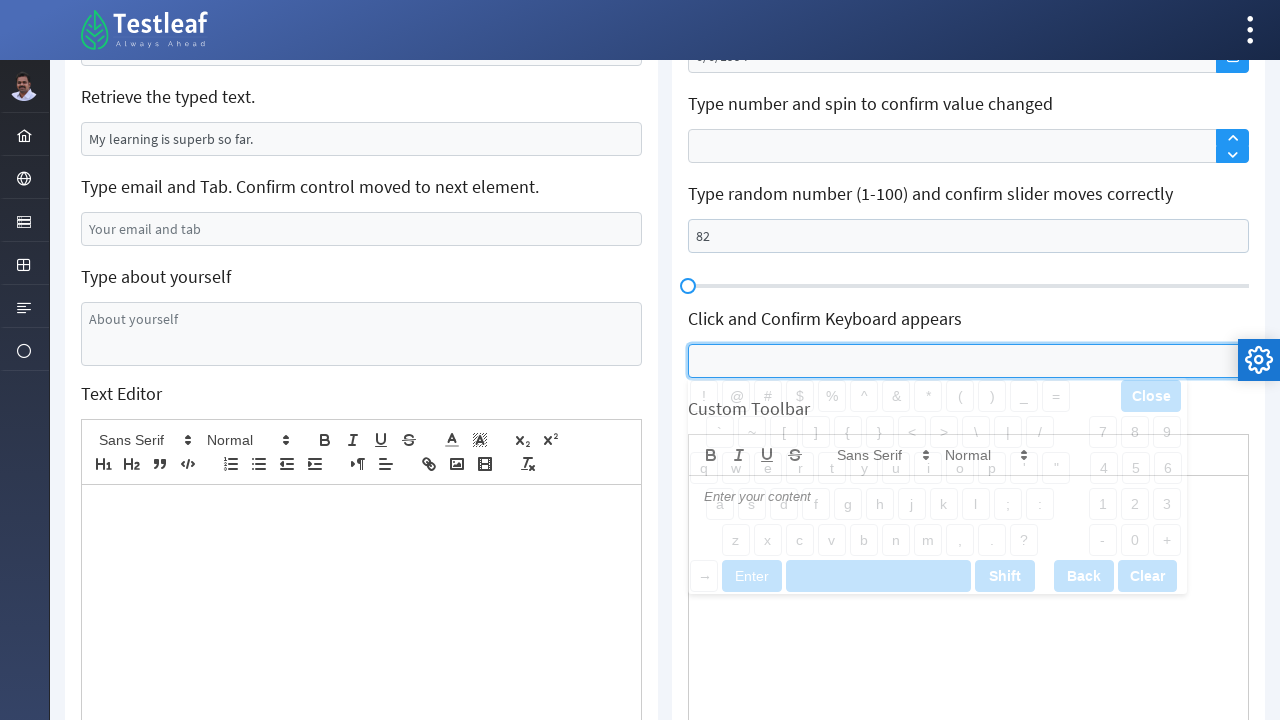

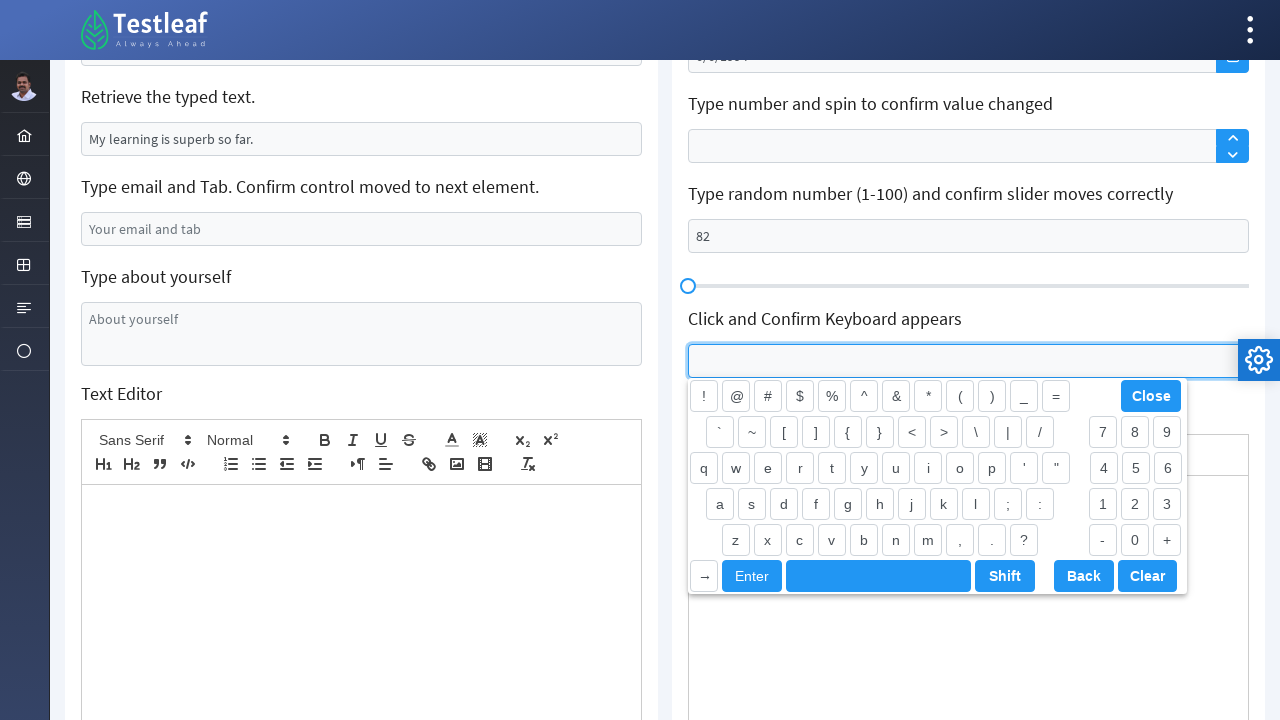